Tests date picker functionality by selecting a specific date (July 22, 2026) from a calendar widget using dropdown selectors for year and month

Starting URL: https://testautomationpractice.blogspot.com/

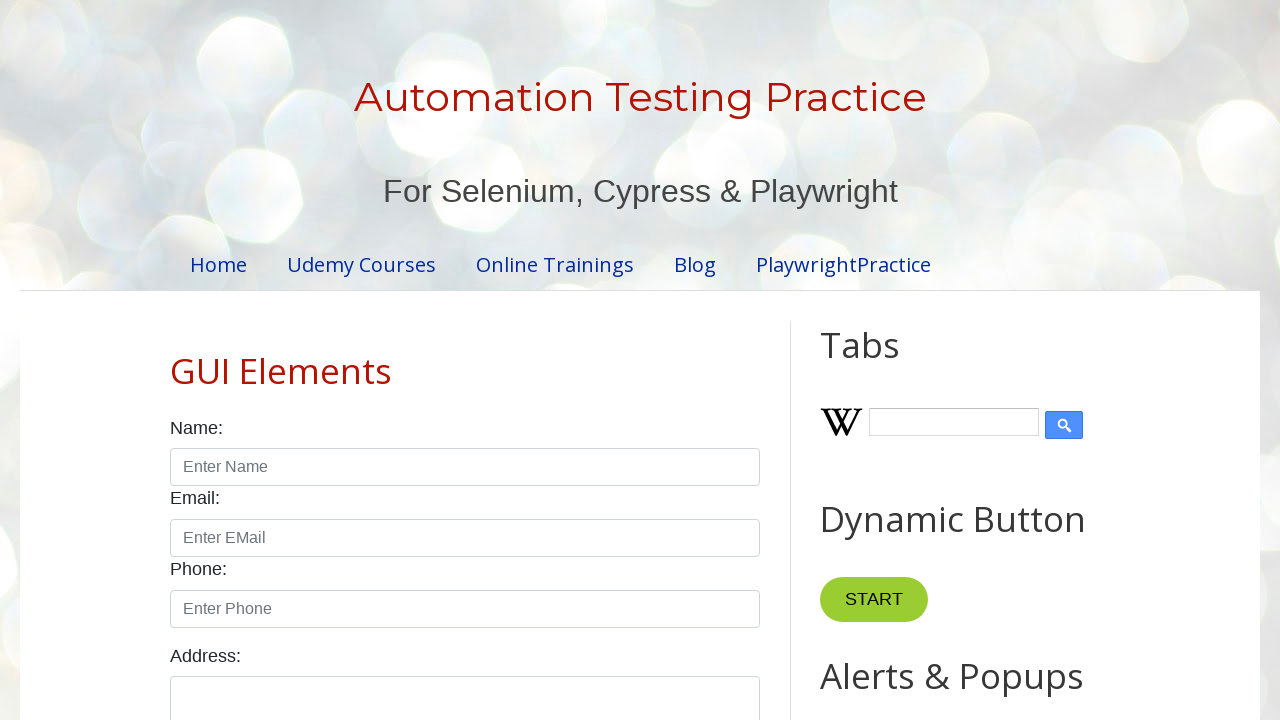

Clicked on date input field to open the date picker at (520, 360) on input#txtDate
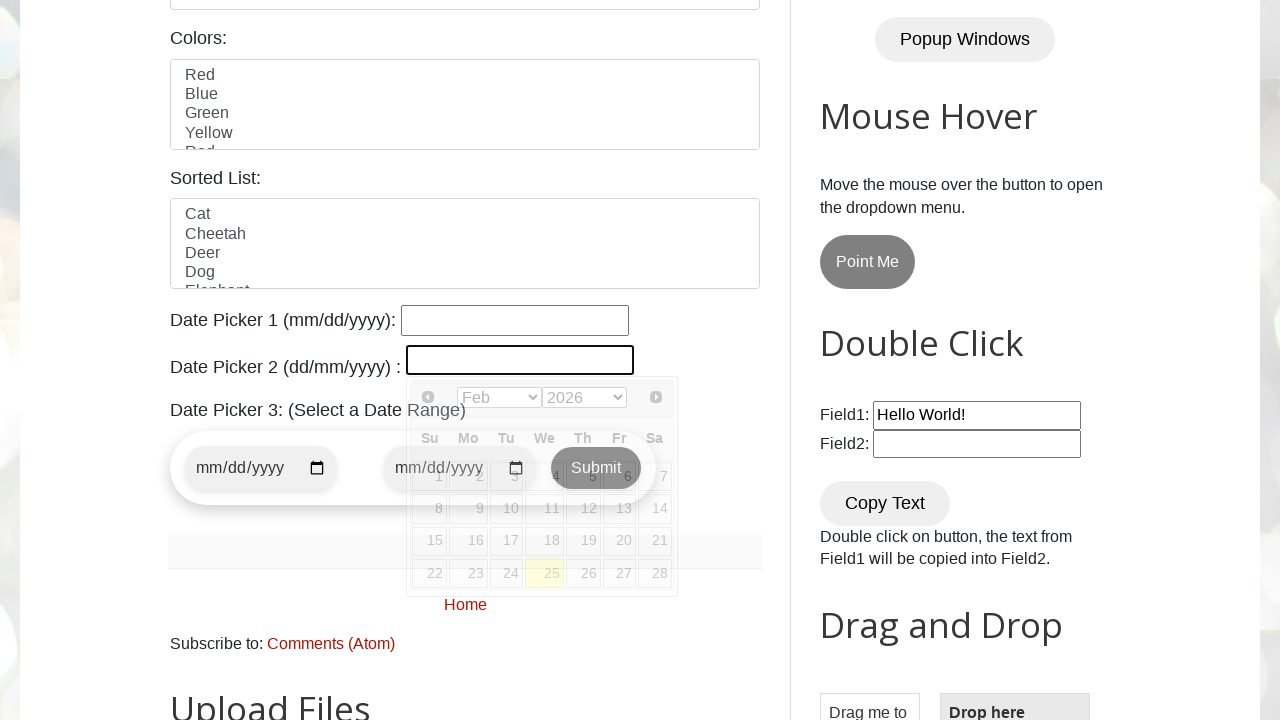

Selected year 2026 from the year dropdown on select.ui-datepicker-year
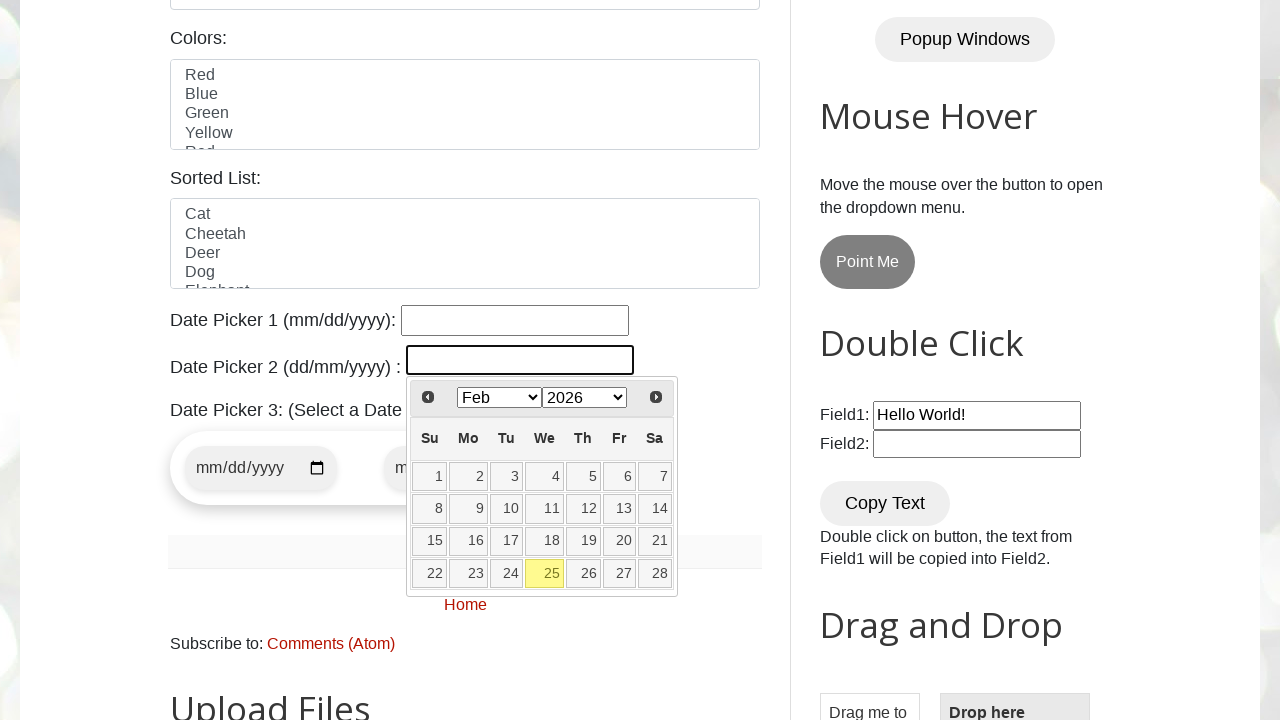

Selected July from the month dropdown on select.ui-datepicker-month
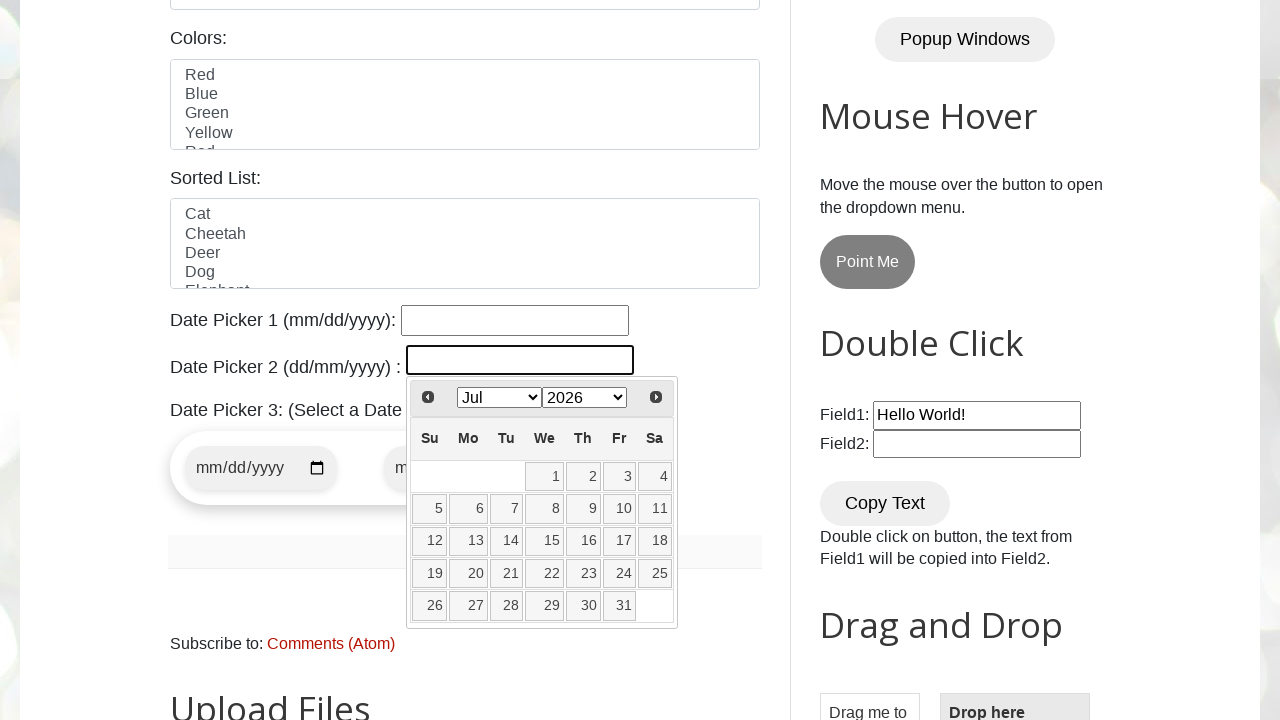

Clicked on day 22 in the calendar to select July 22, 2026 at (545, 574) on table.ui-datepicker-calendar tbody tr td >> nth=24
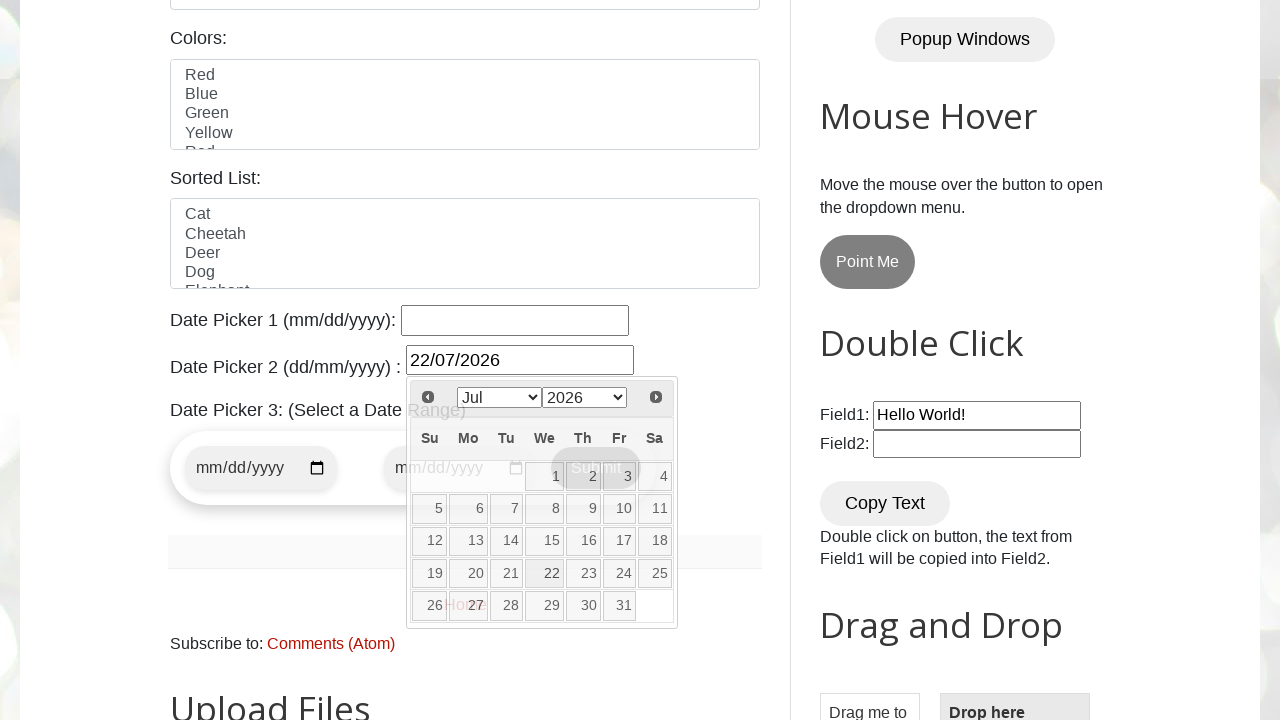

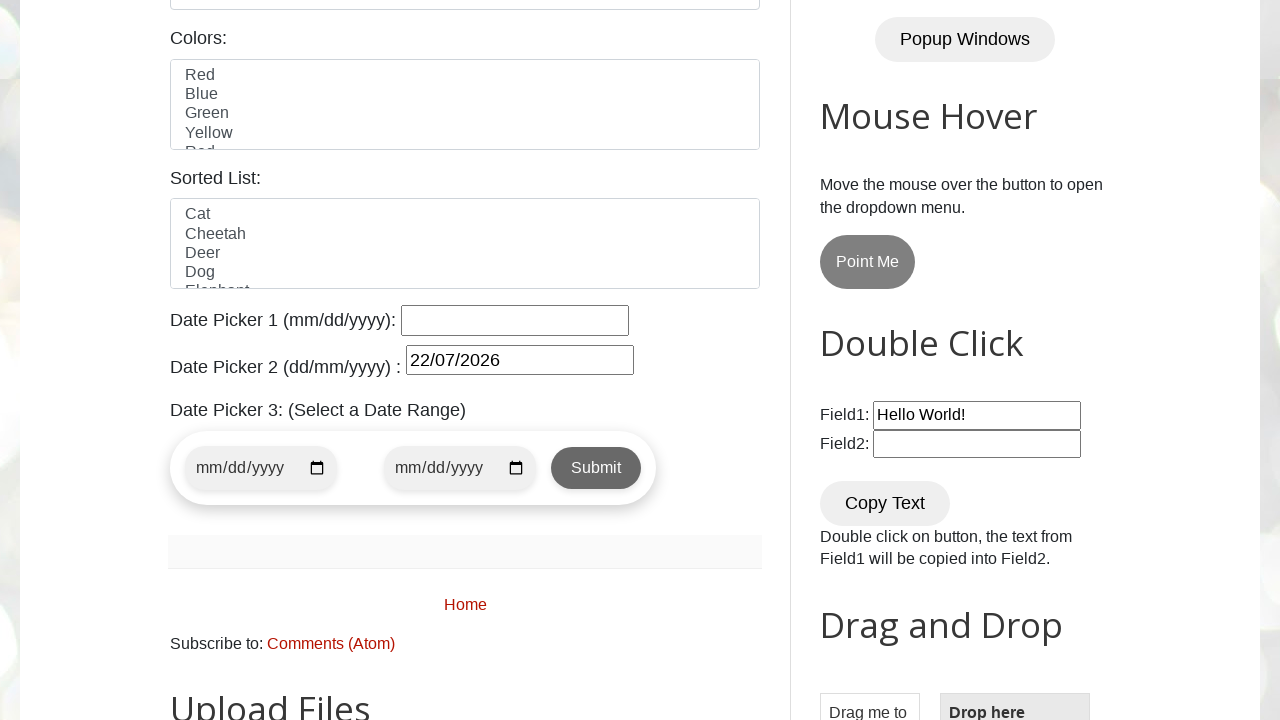